Tests the Virginia DOT 511 traffic website by navigating to the Traffic Tables section, selecting the Incidents option, and entering a search query in the incidents search box.

Starting URL: https://511.vdot.virginia.gov/

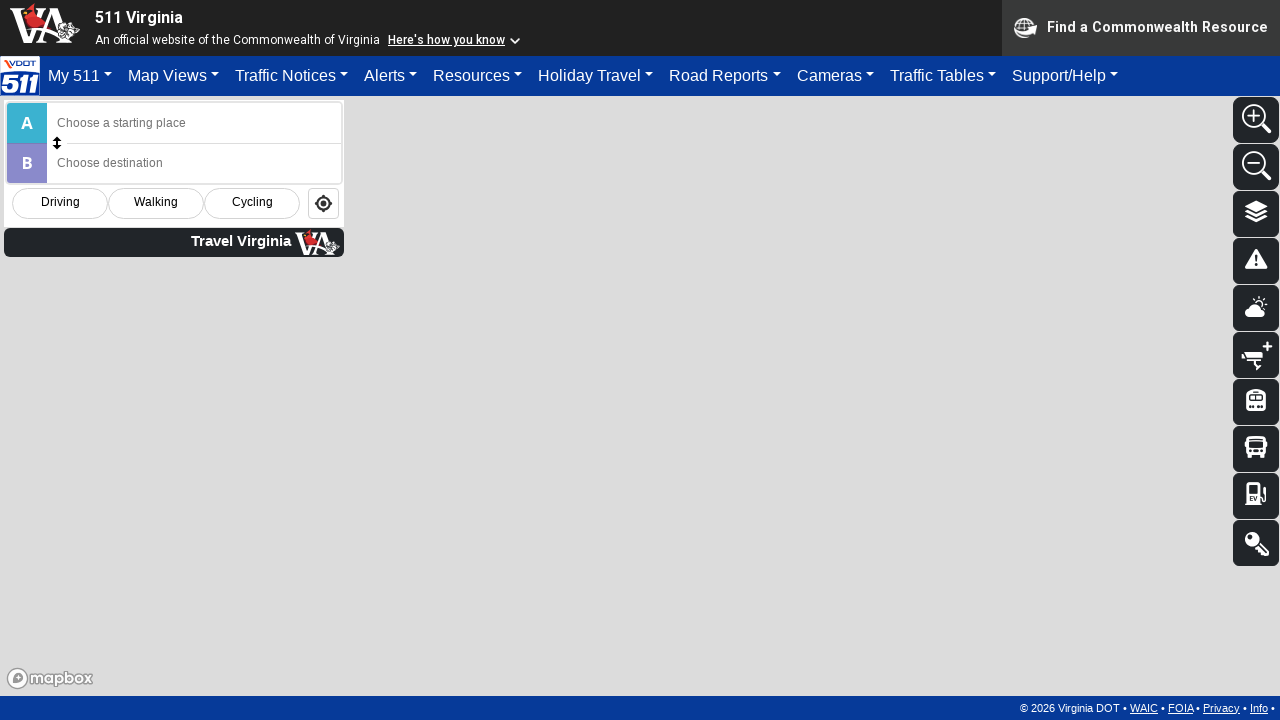

Waited for Traffic Tables tab to be available
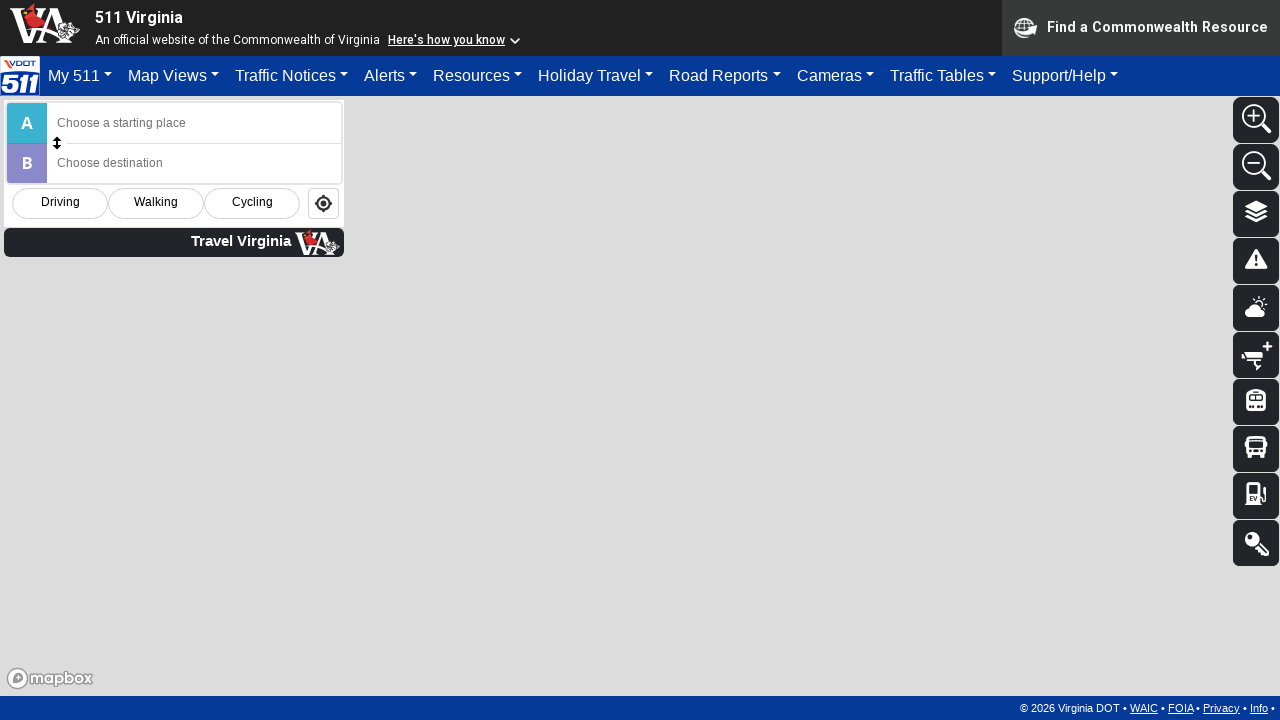

Clicked the Traffic Tables tab at (943, 76) on #trafficTables
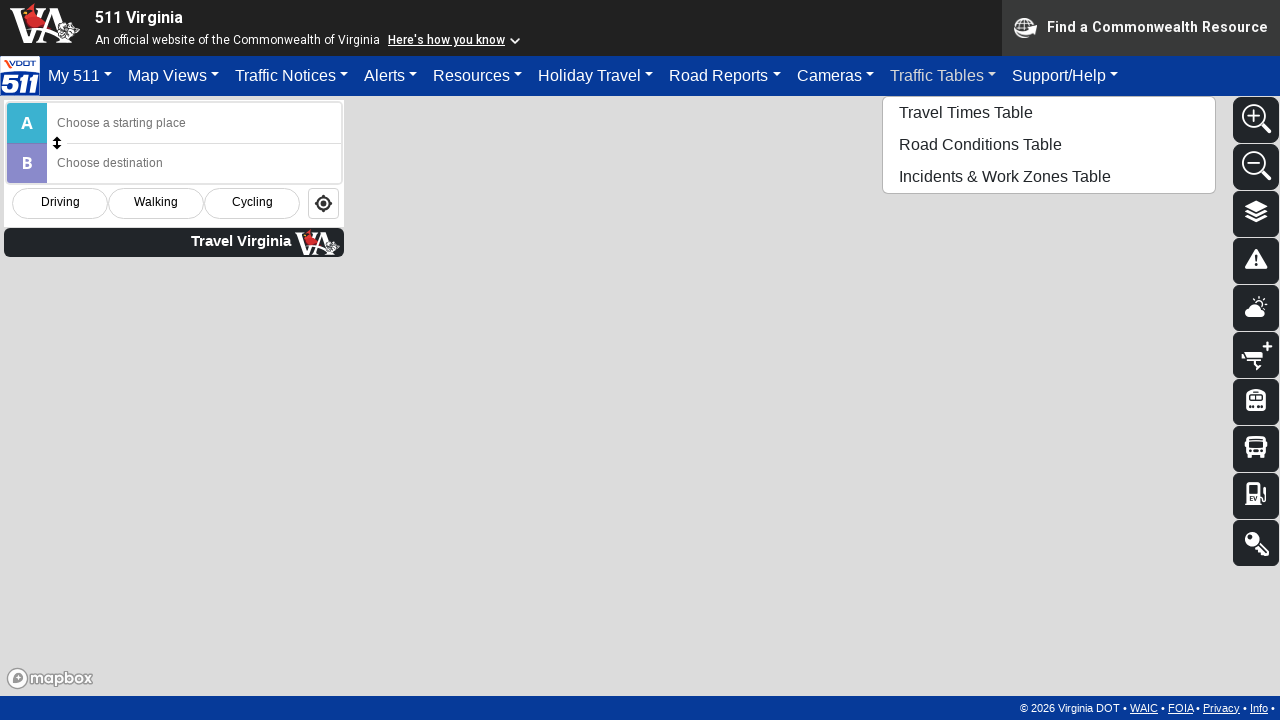

Waited for Incidents option to be available
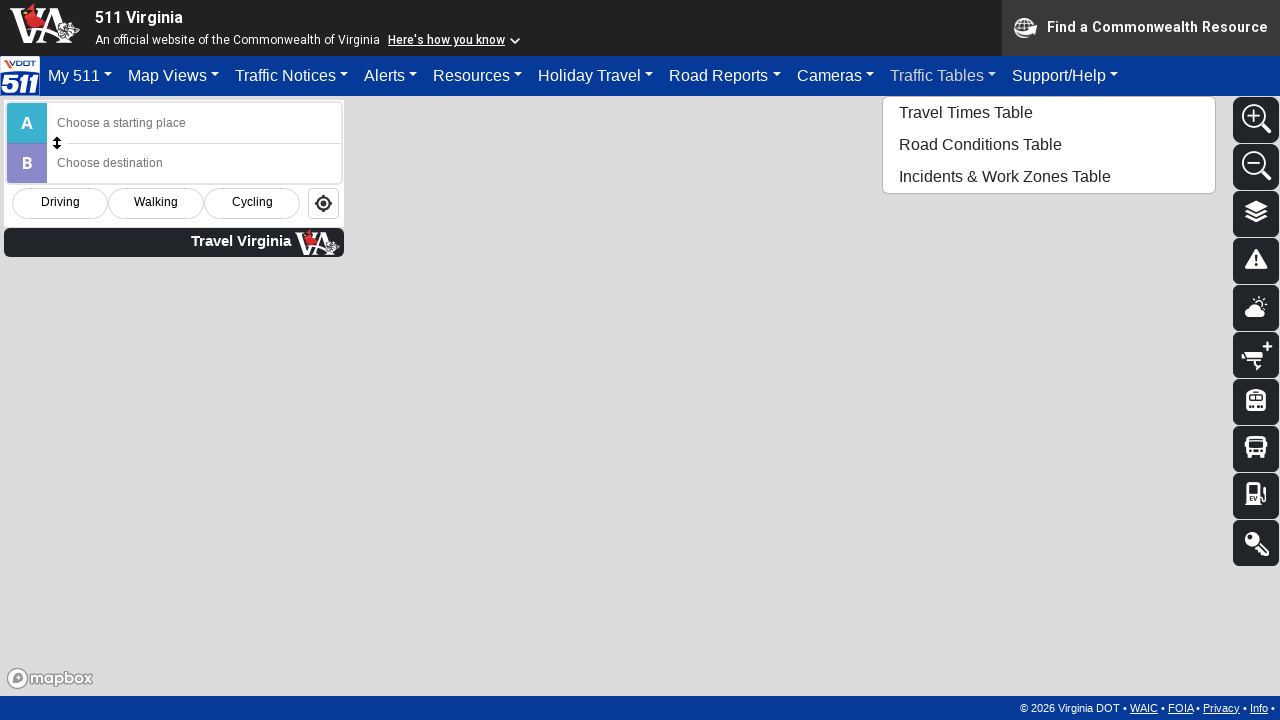

Clicked the Incidents option at (1049, 176) on #tblIncd
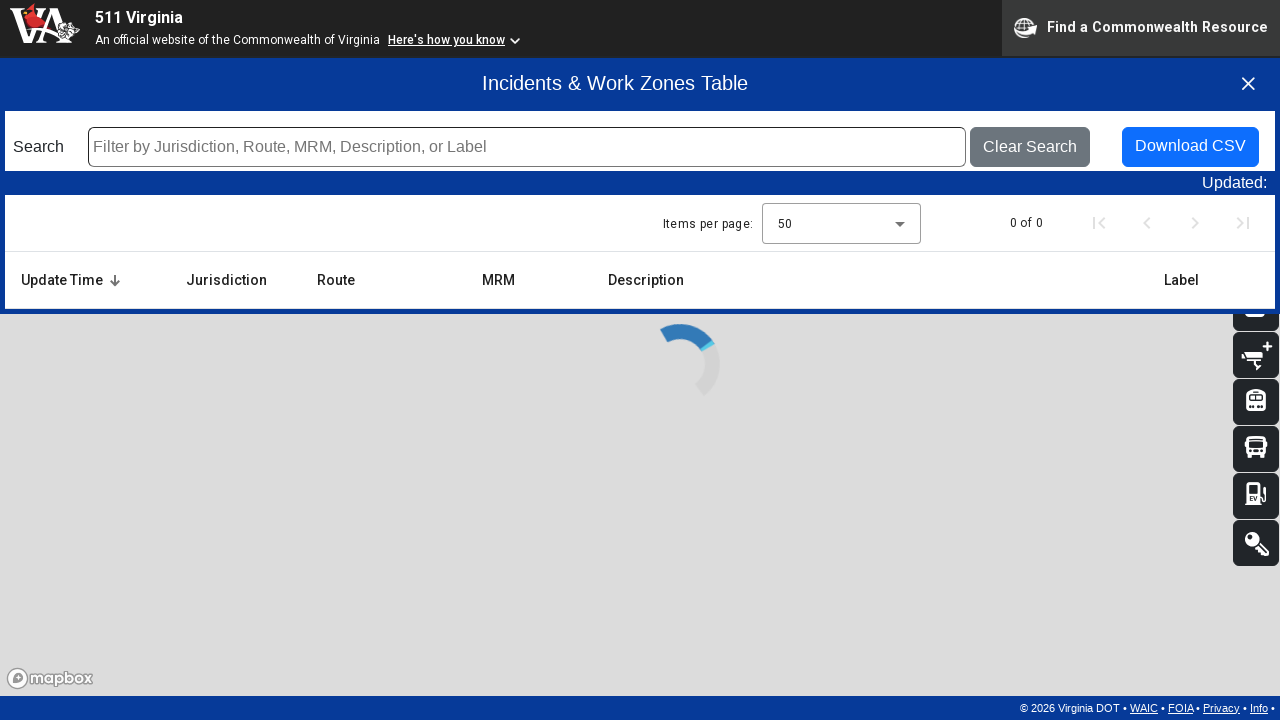

Waited for incidents search box to be available
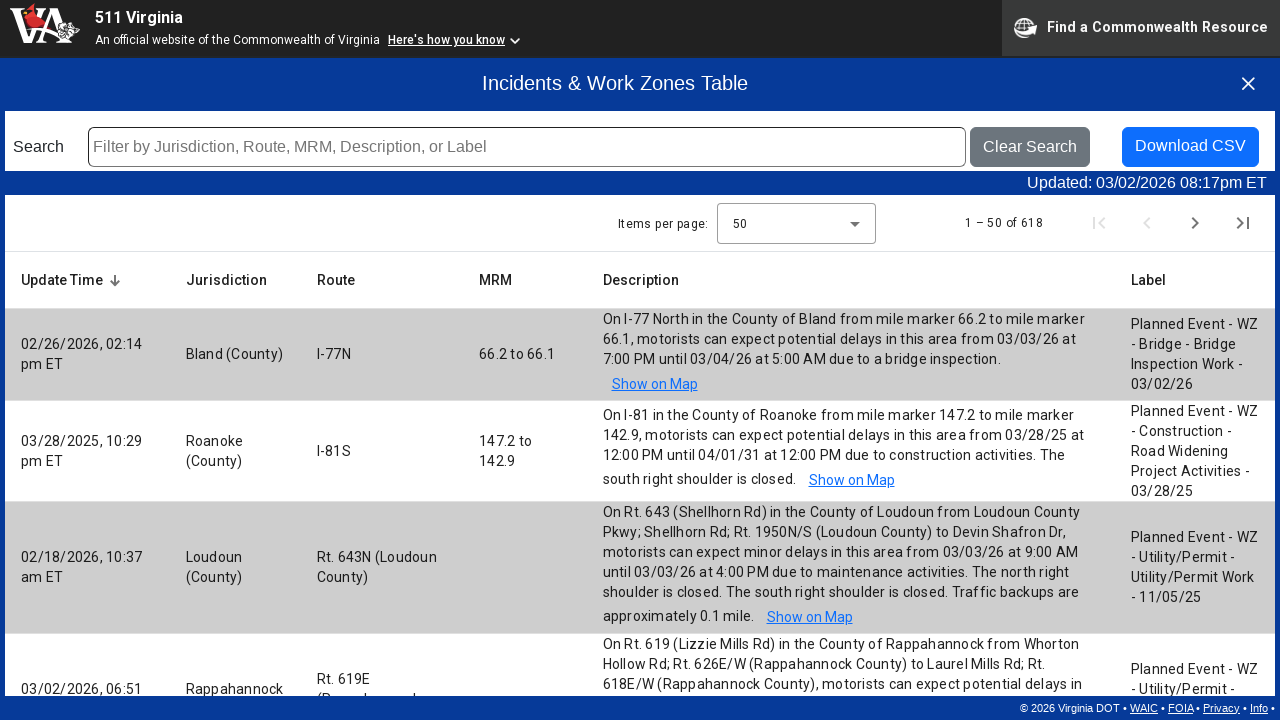

Entered 'incident' in the search box on #incSearchText
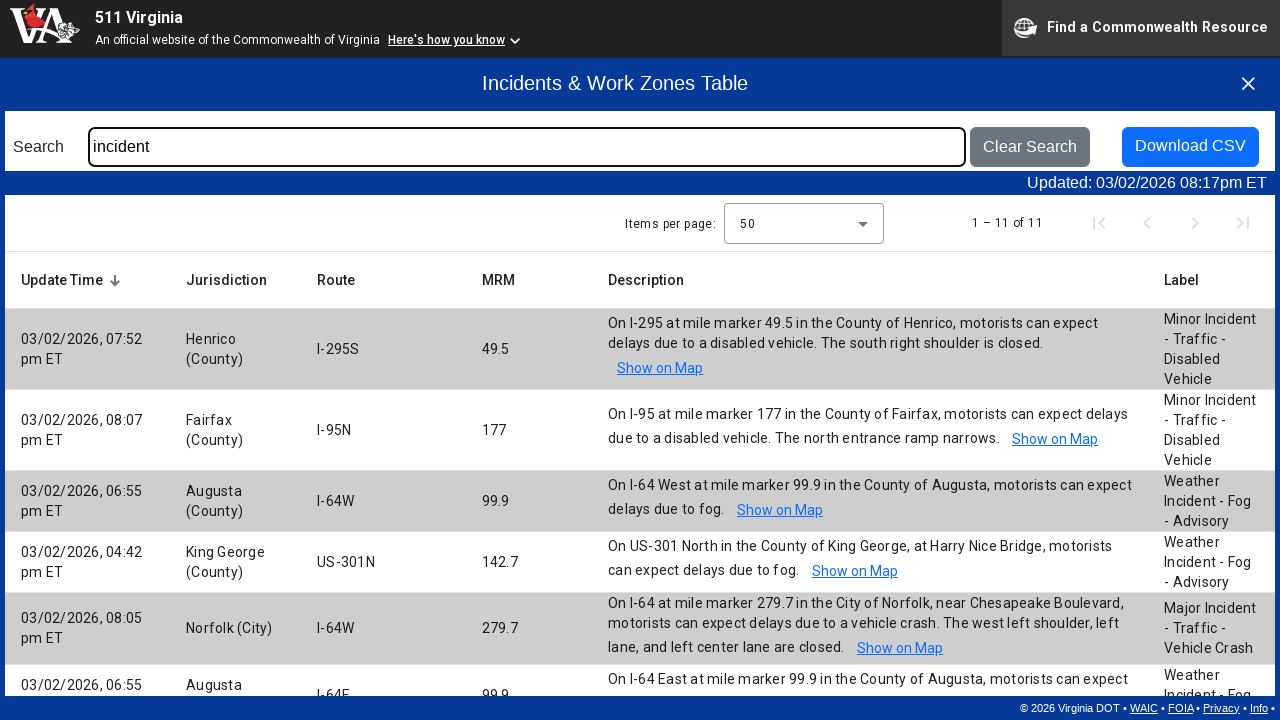

Waited for download button to be available
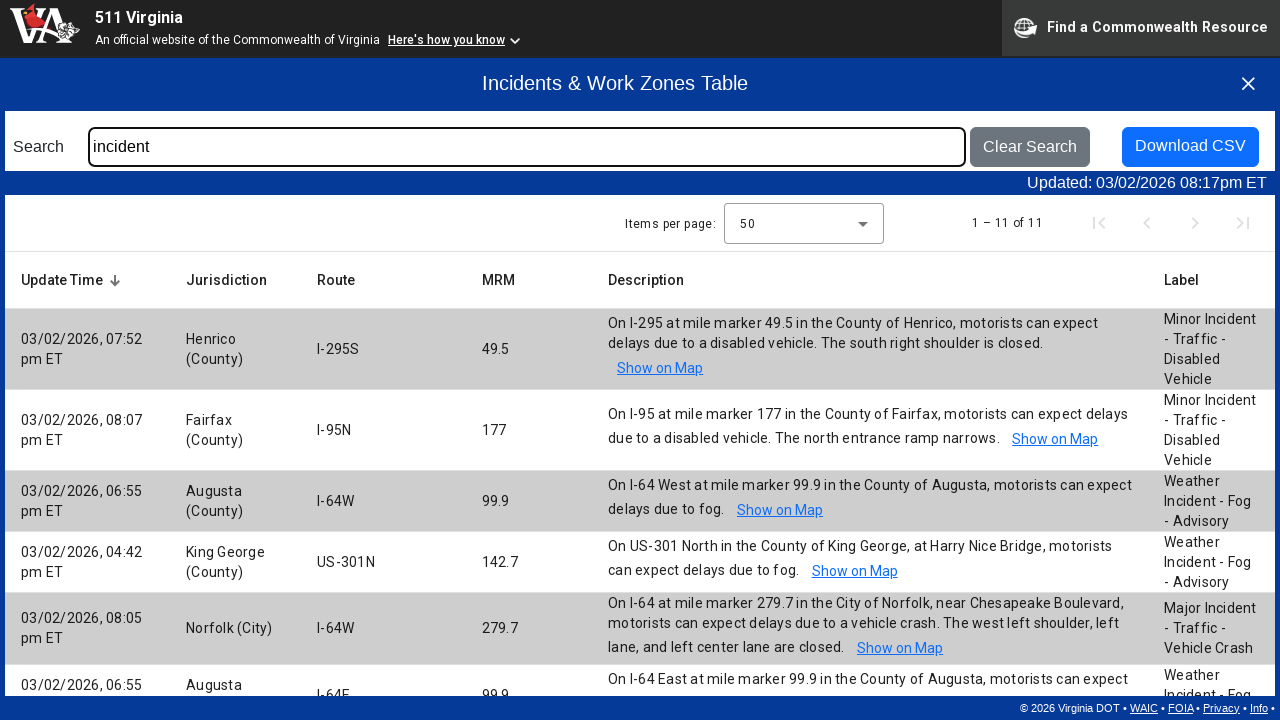

Clicked the download button for incidents table at (1190, 147) on #download_incd_table_info
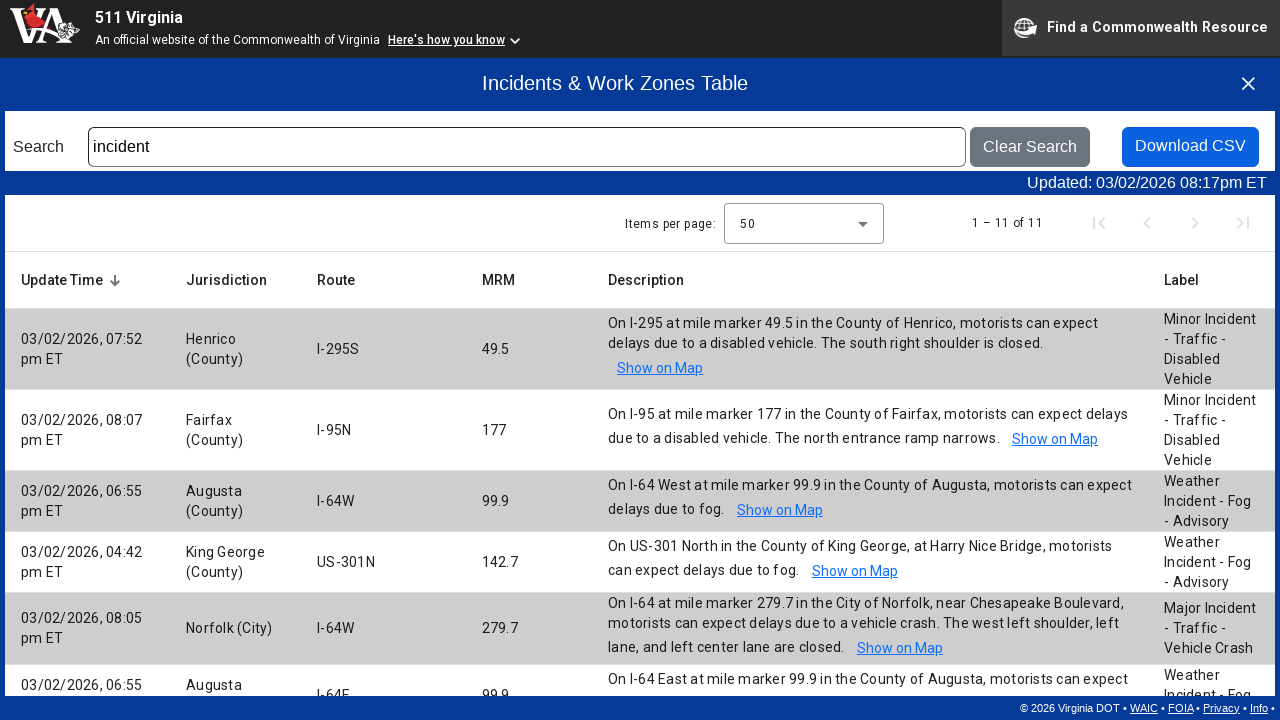

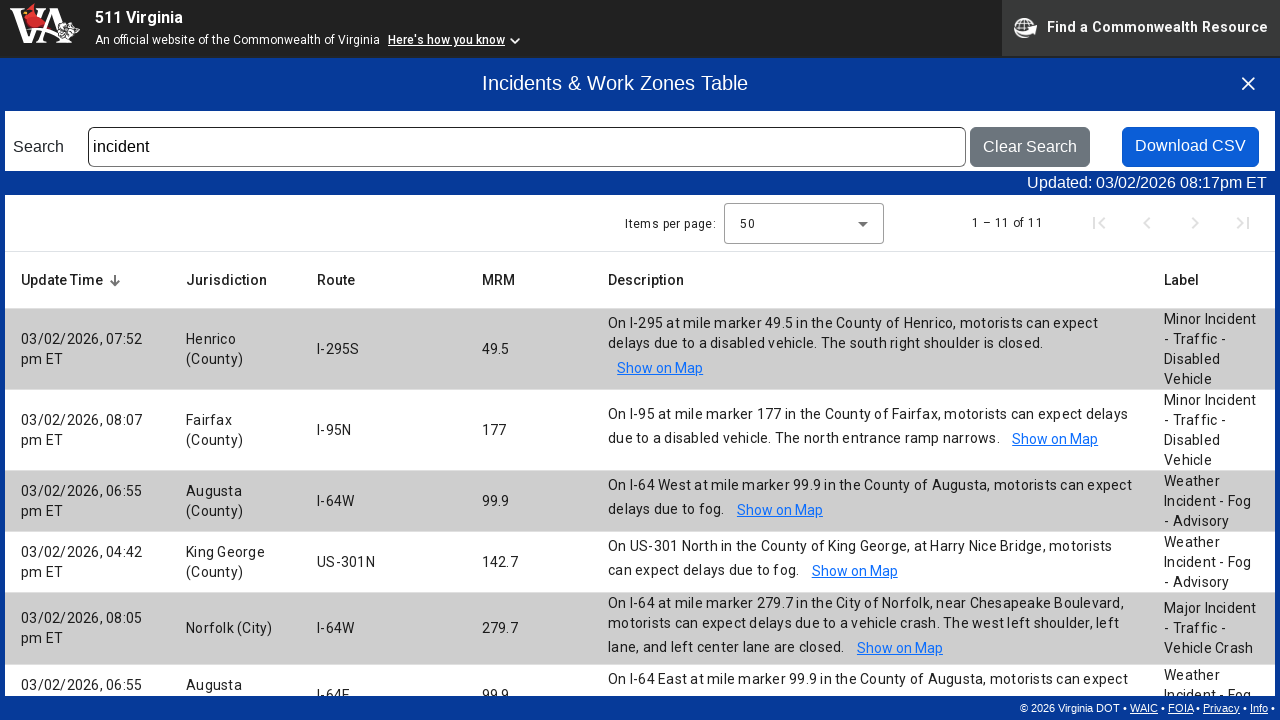